Navigates to a Chinese fund ranking website, clicks on the hybrid fund type filter, and verifies that fund listings are displayed in the table.

Starting URL: http://fund.eastmoney.com/data/fundranking.html

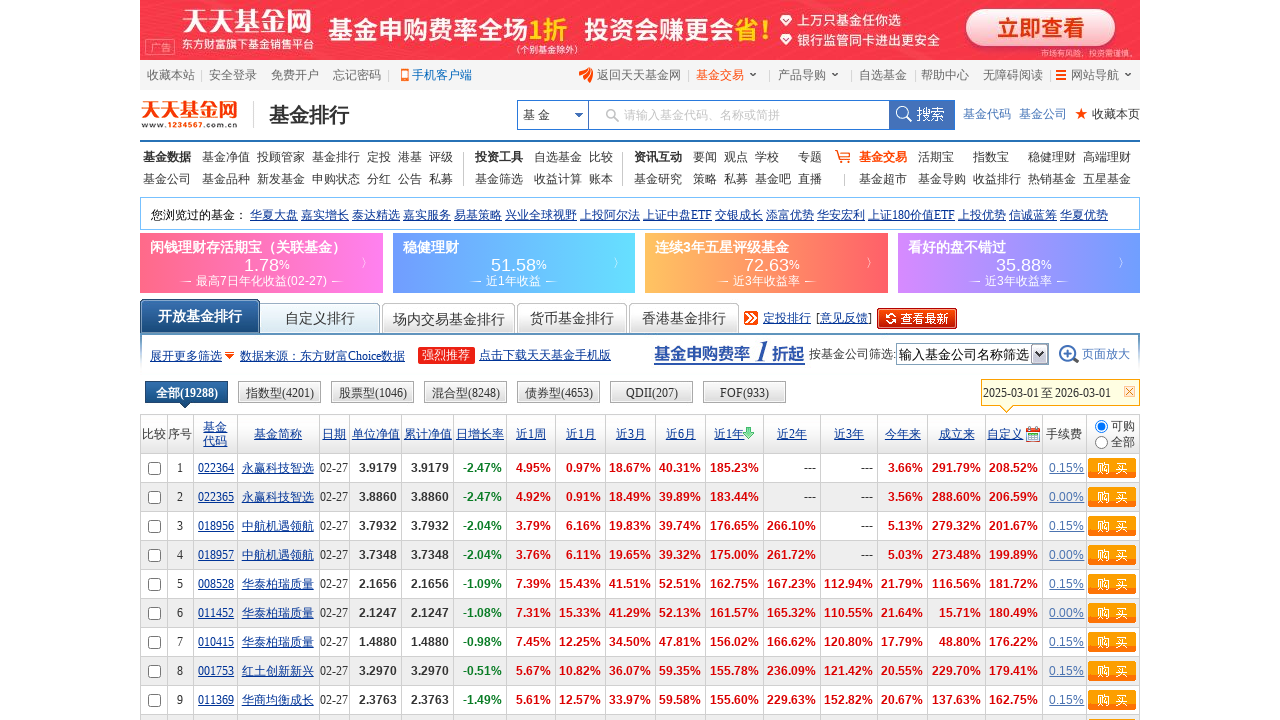

Clicked on hybrid fund type filter at (466, 394) on xpath=//div[@class="types"]/ul[@id="types"]/li[contains(text(),"混合")]
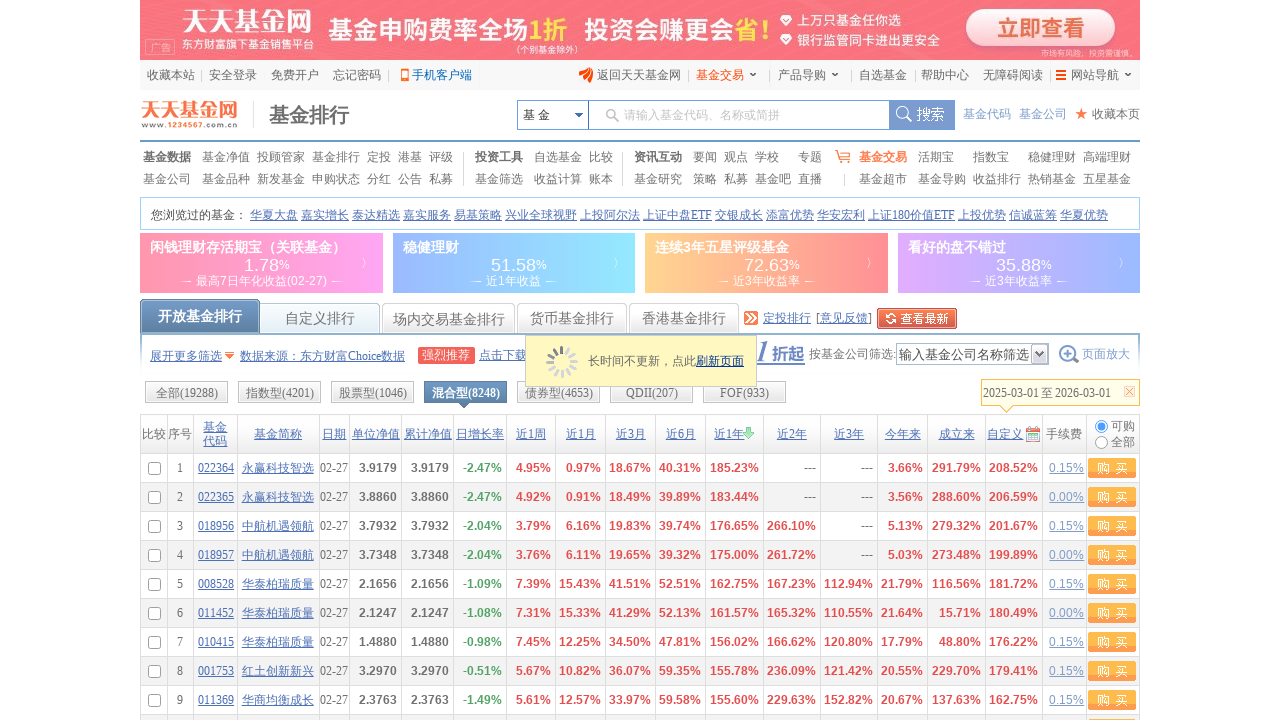

Fund table updated with hybrid fund results
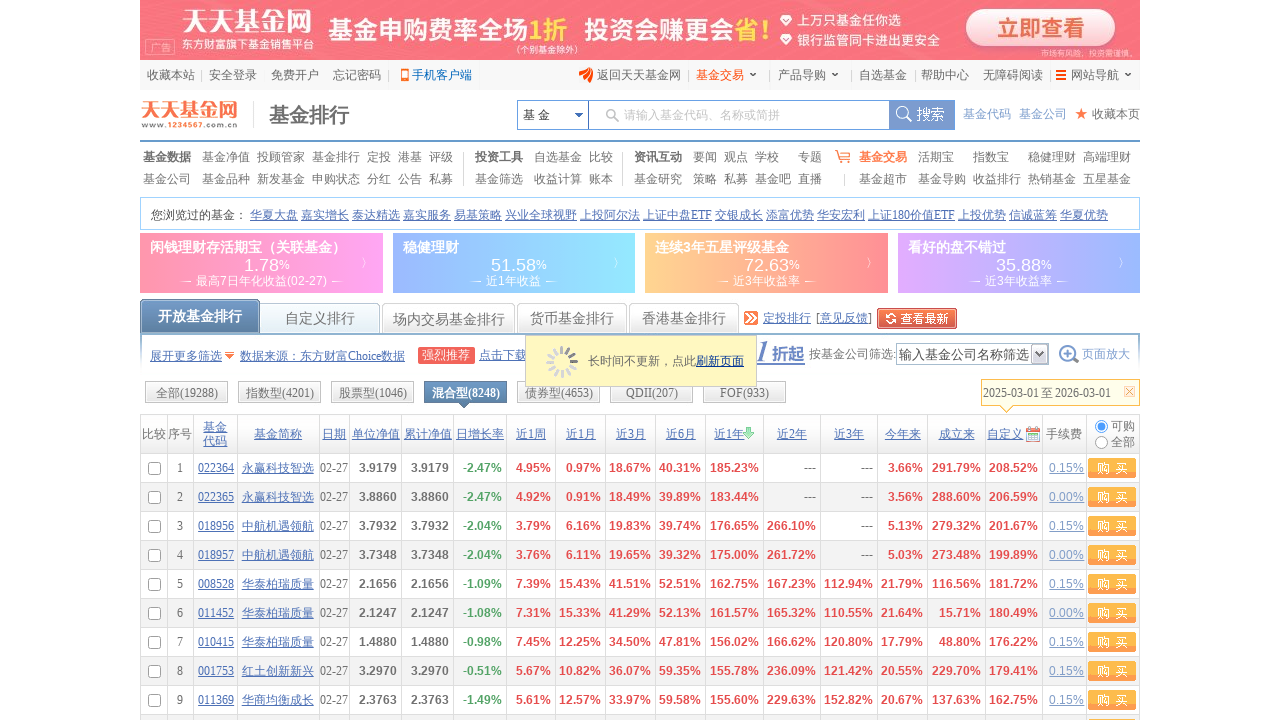

Verified fund listings are displayed in the table
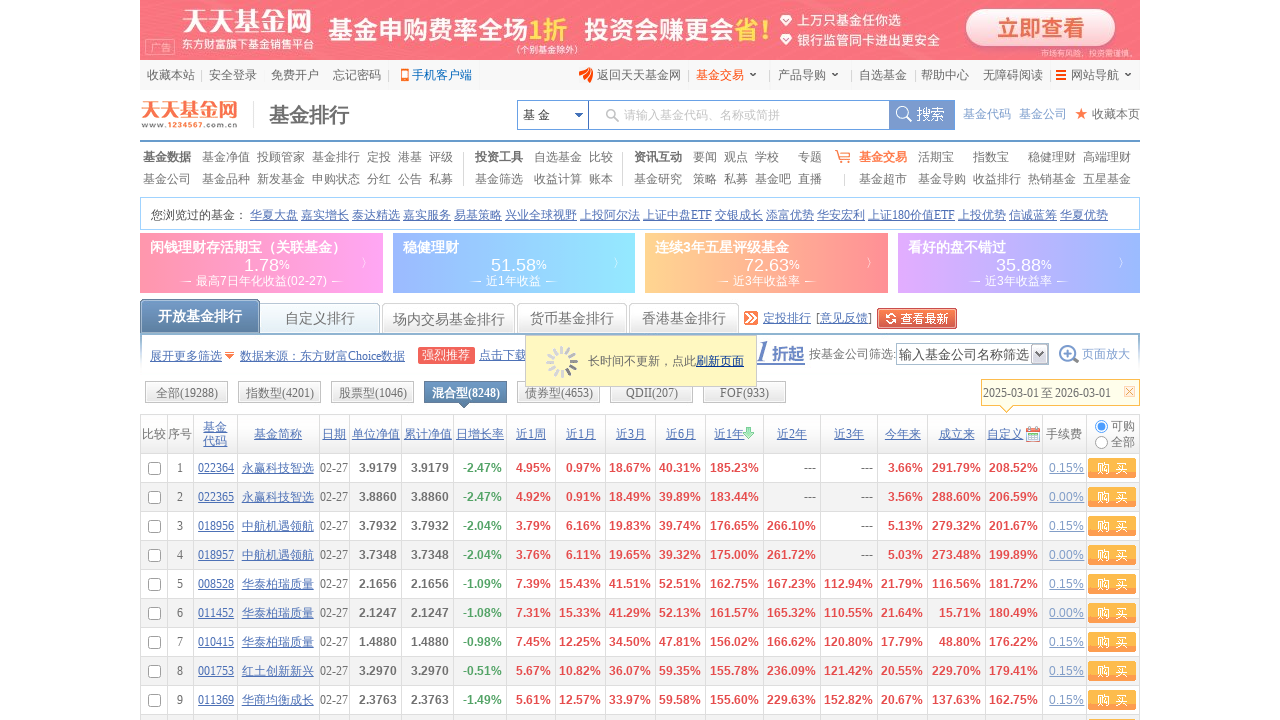

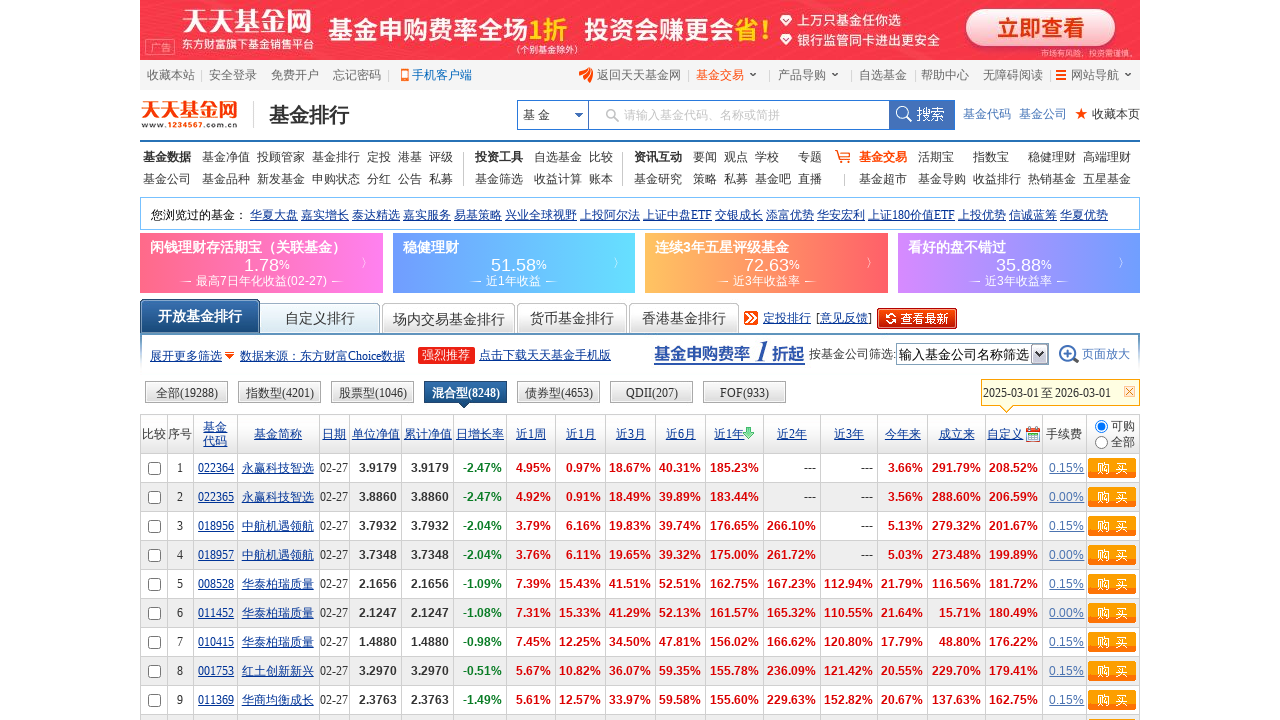